Tests double-click functionality on DemoQA by navigating to the Buttons page and performing a double-click action to verify the expected message appears.

Starting URL: https://demoqa.com/

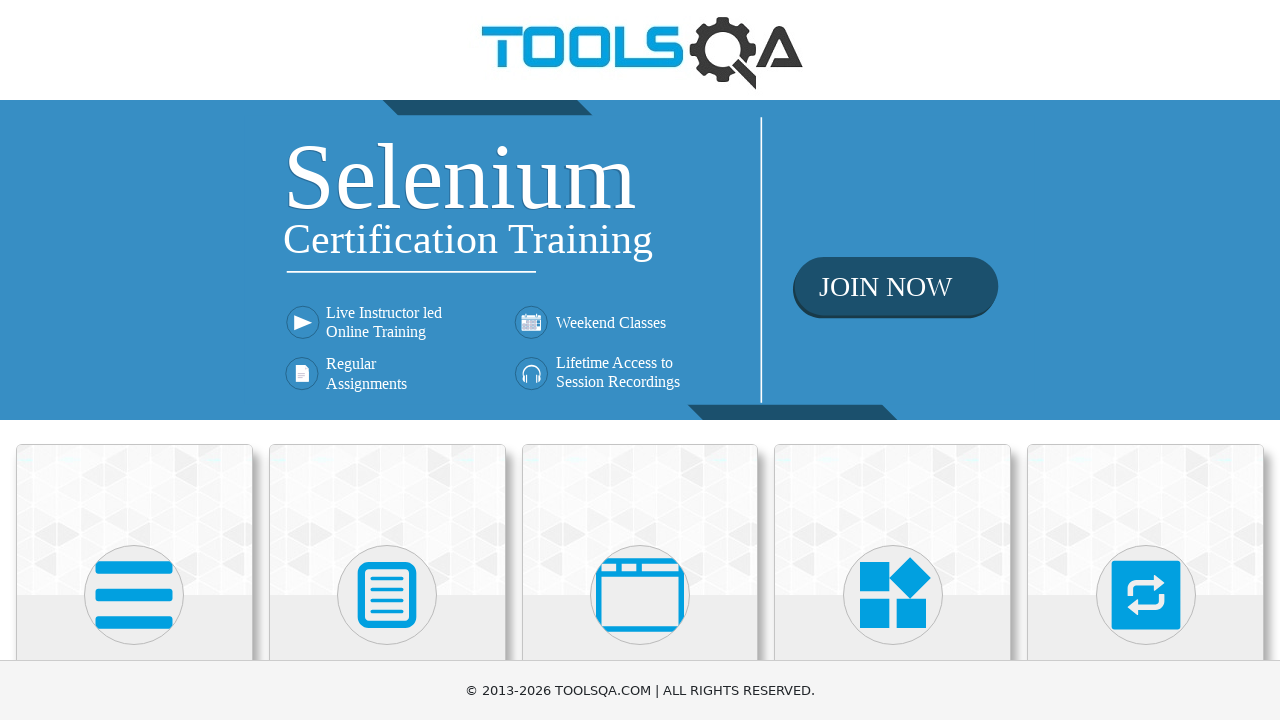

Clicked on Elements card at (134, 360) on xpath=//h5[text()='Elements']
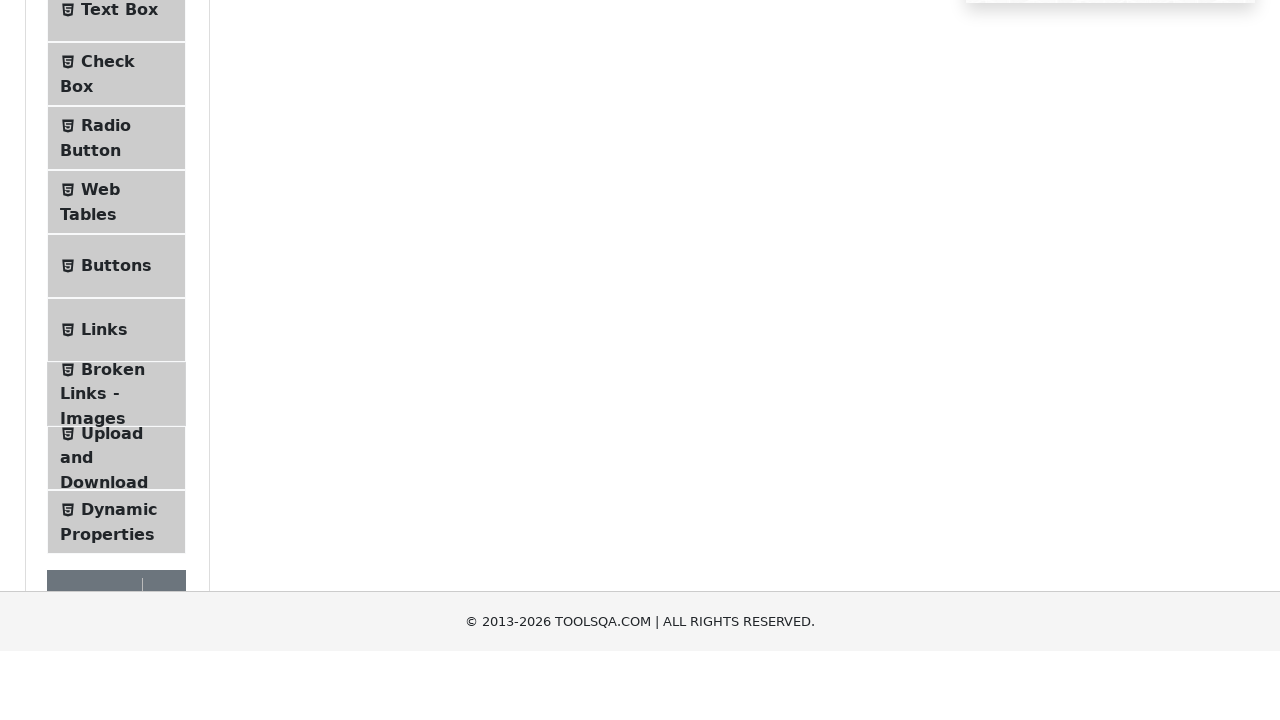

Clicked on Buttons menu item to navigate to Buttons page at (116, 517) on xpath=//span[@class='text' and text()='Buttons']
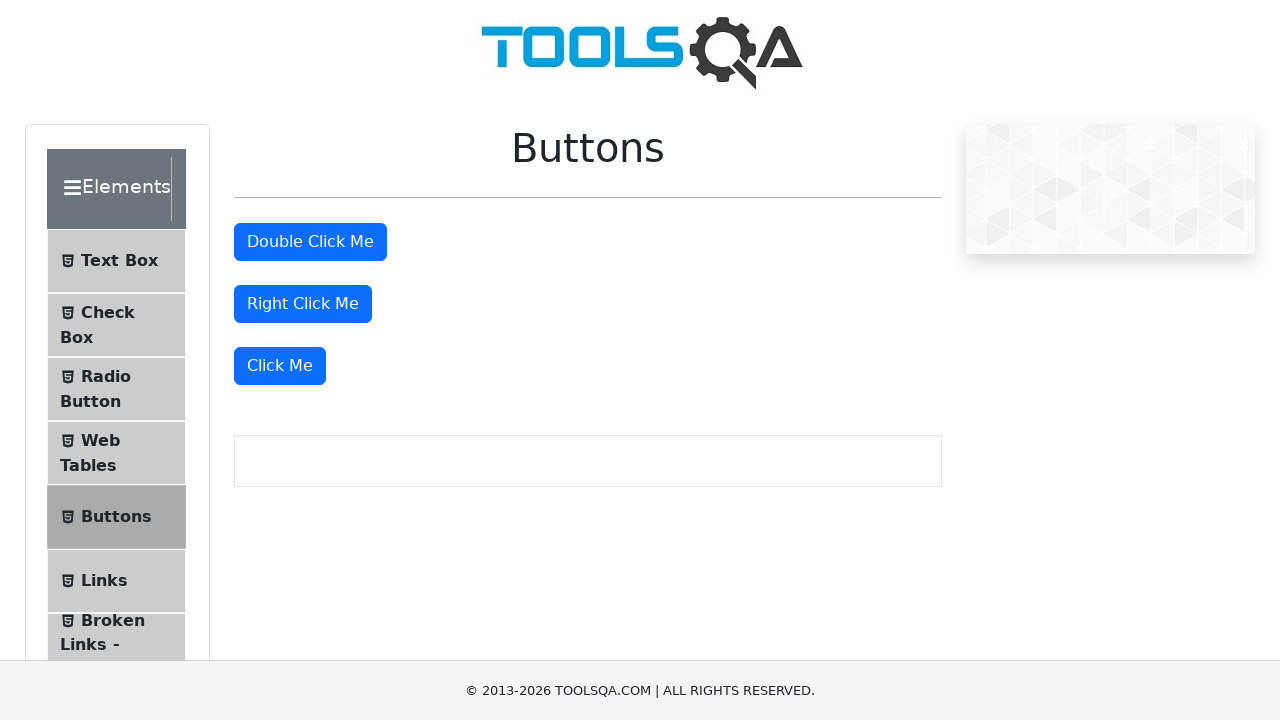

Double-clicked the double-click button at (310, 242) on #doubleClickBtn
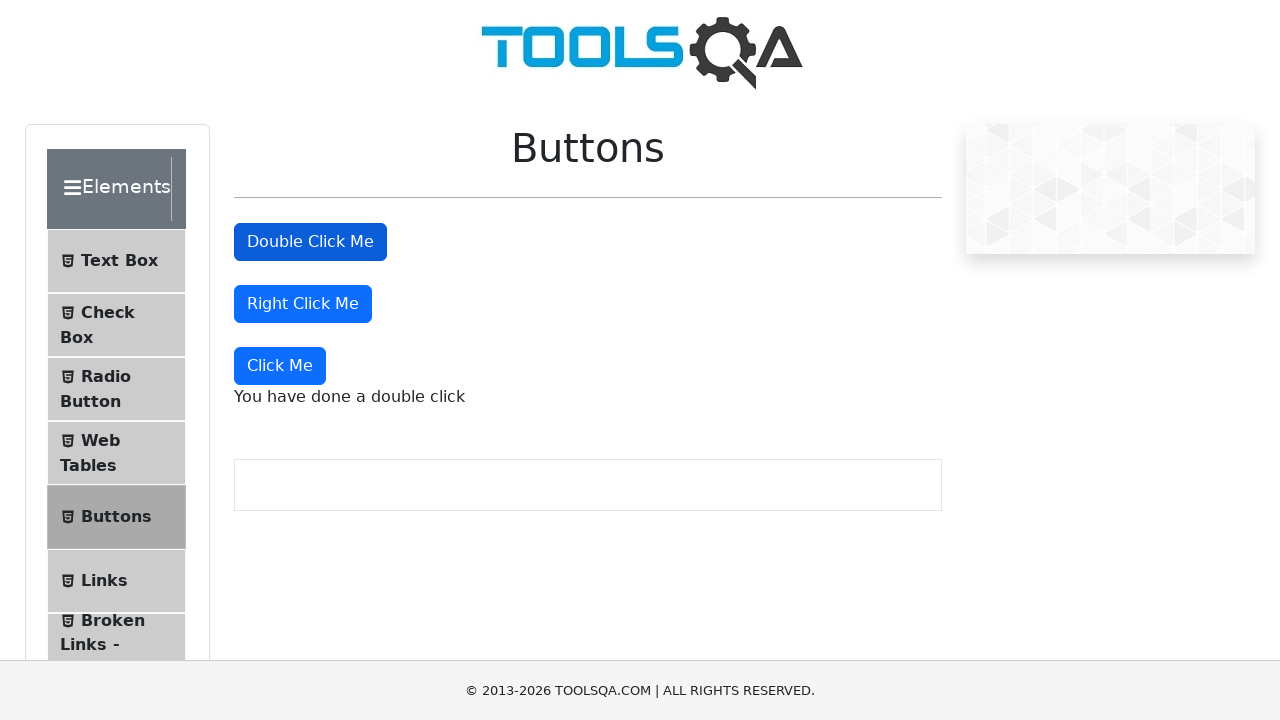

Double-click message element appeared
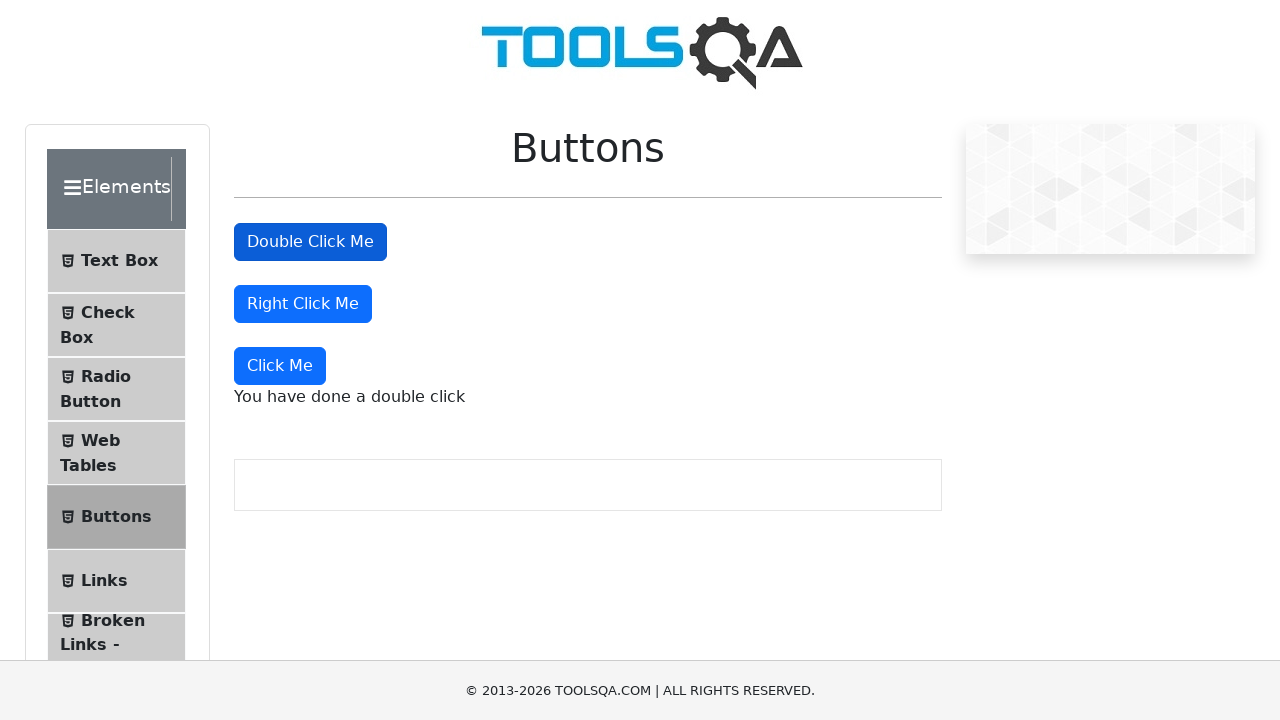

Retrieved double-click message text: 'You have done a double click'
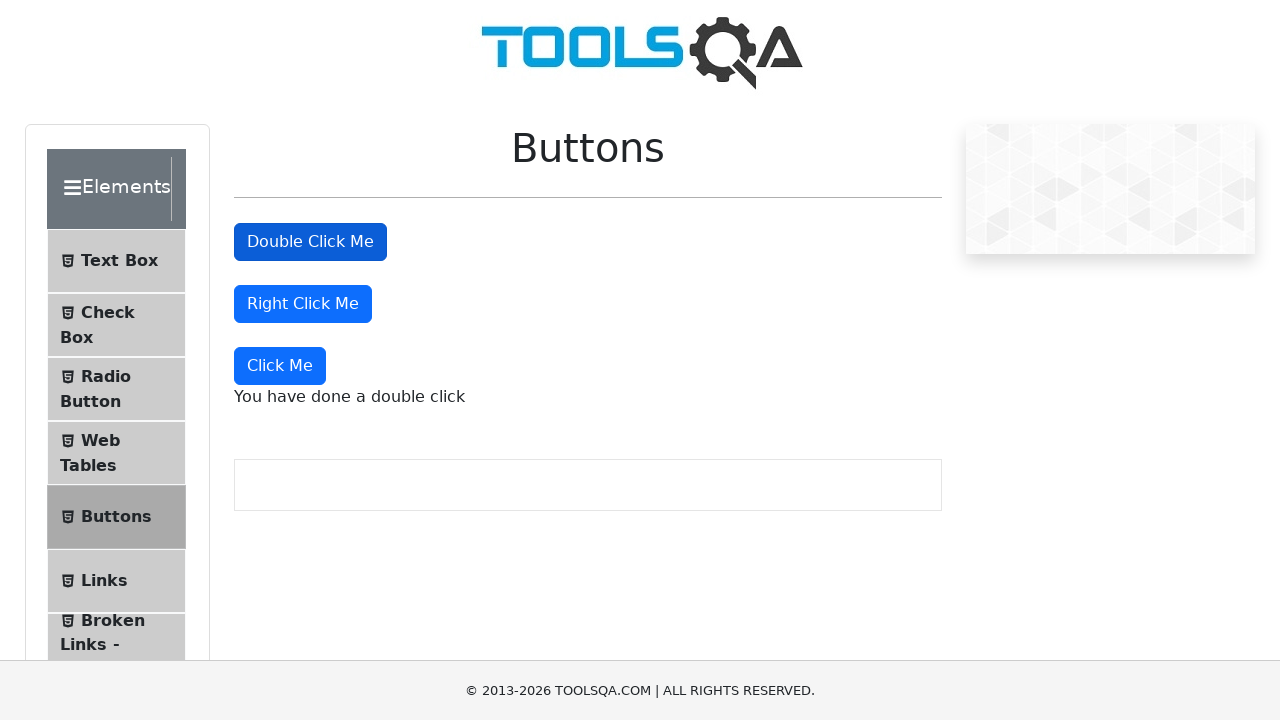

Verified that message equals 'You have done a double click'
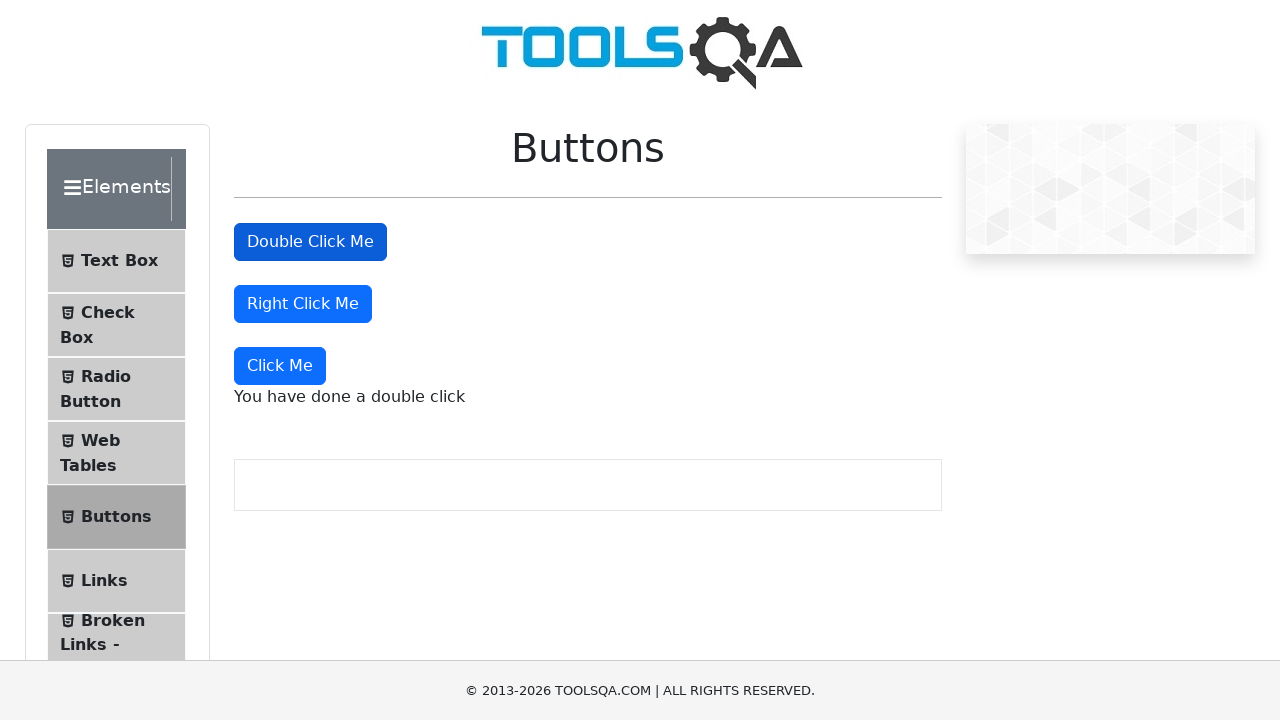

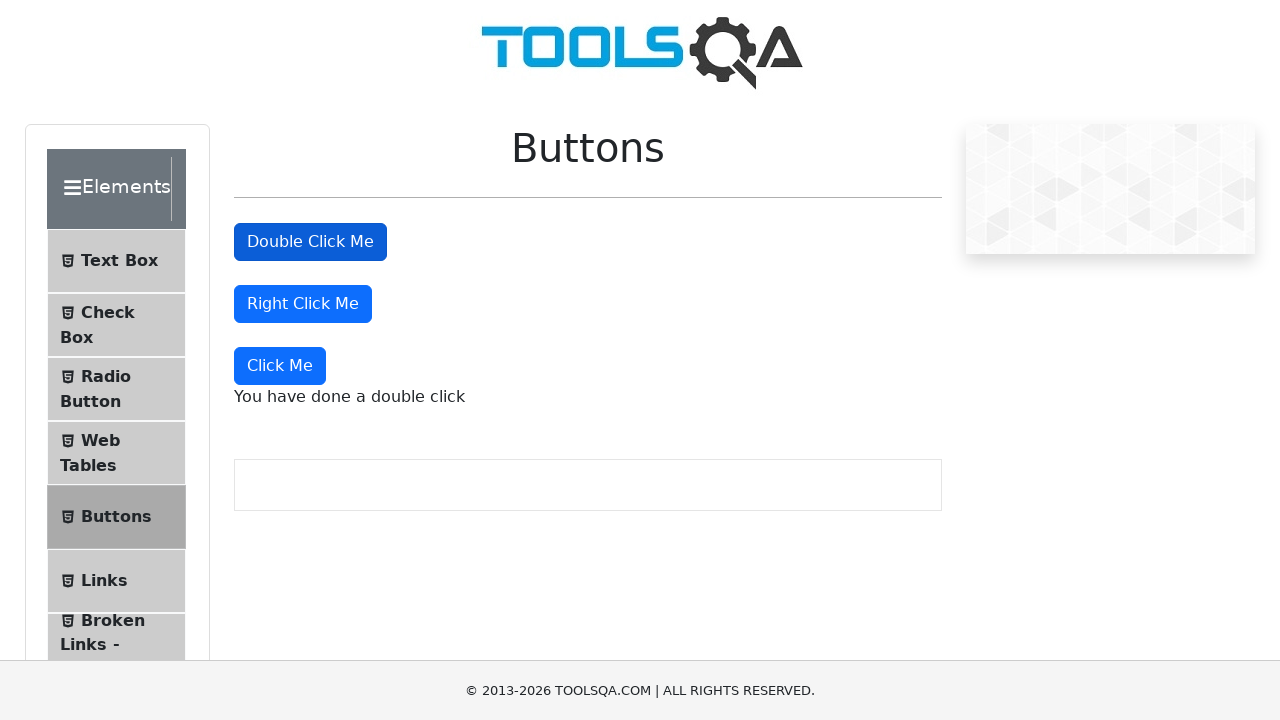